Tests closing a modal dialog by clicking the close button in the modal footer on a demo page

Starting URL: http://the-internet.herokuapp.com/entry_ad

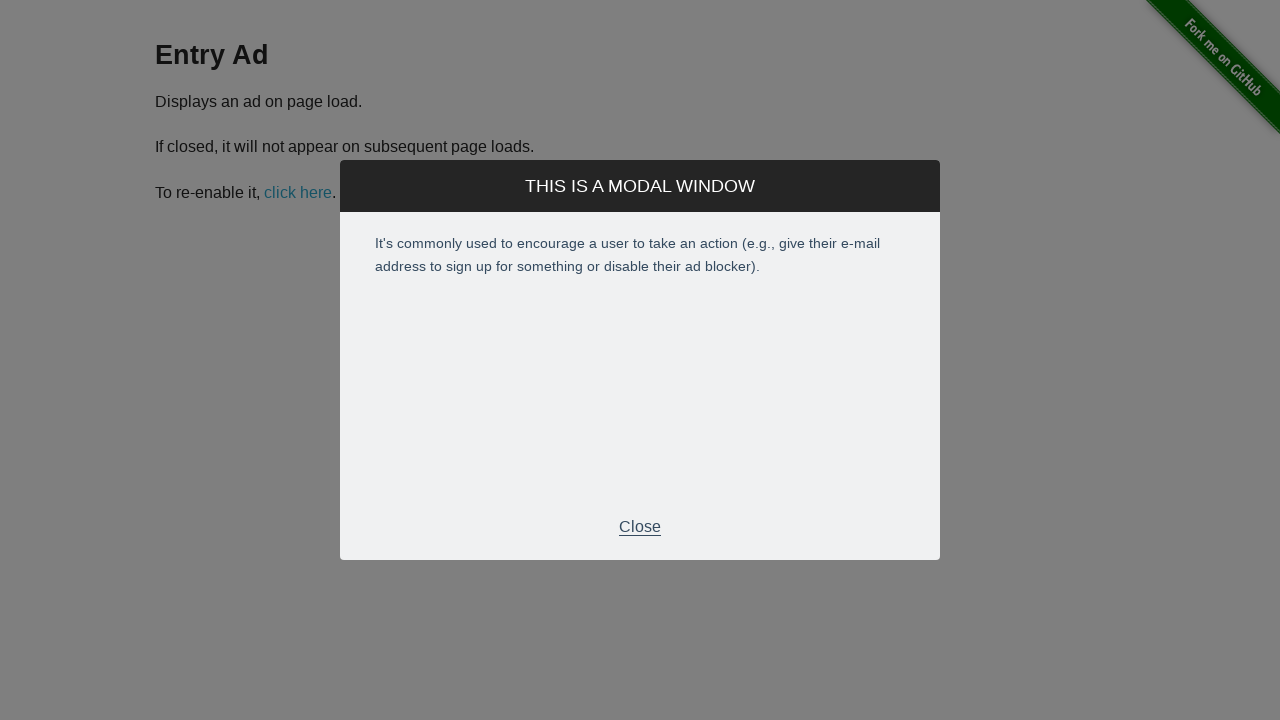

Navigated to entry ad demo page
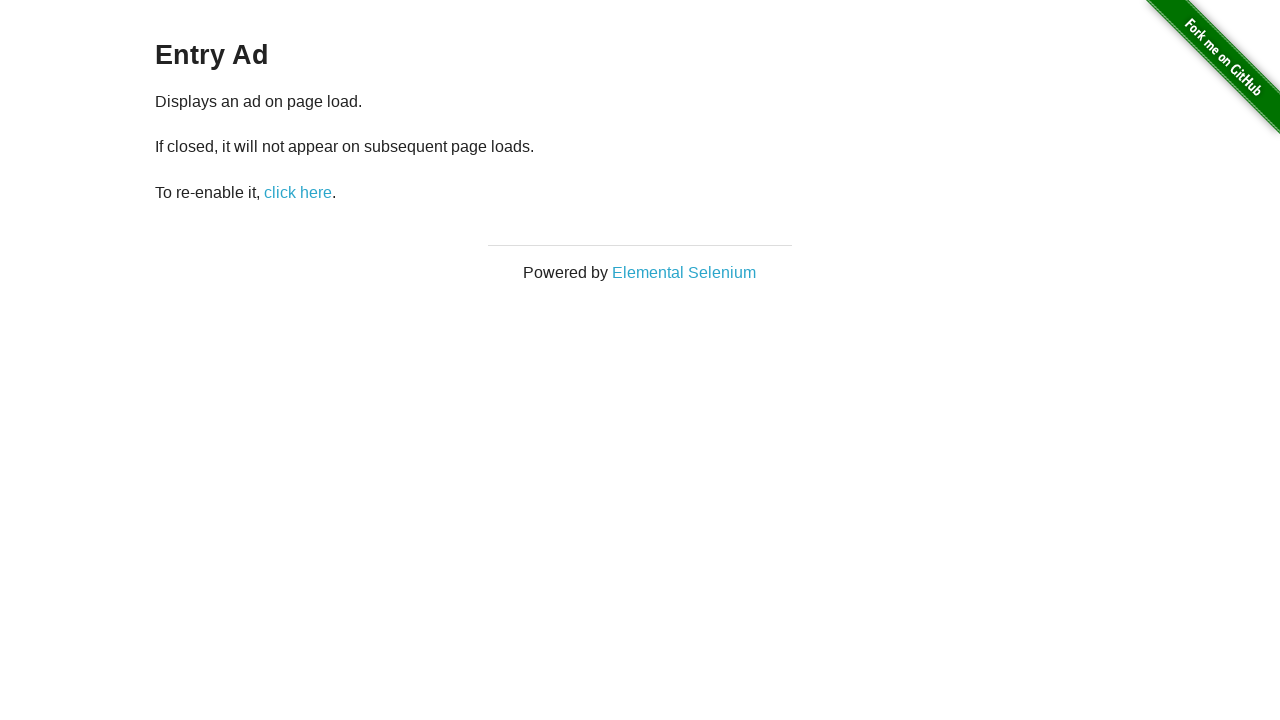

Modal close button became visible
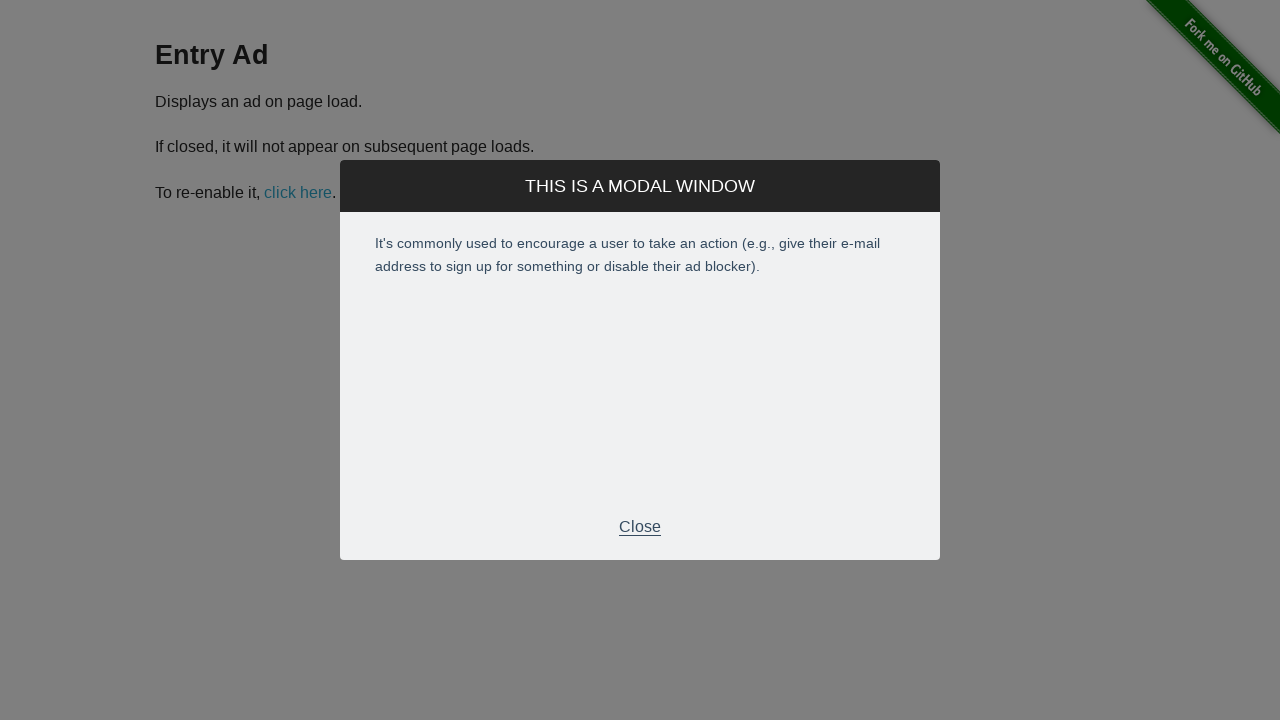

Clicked the close button in modal footer at (640, 527) on div.modal-footer > p
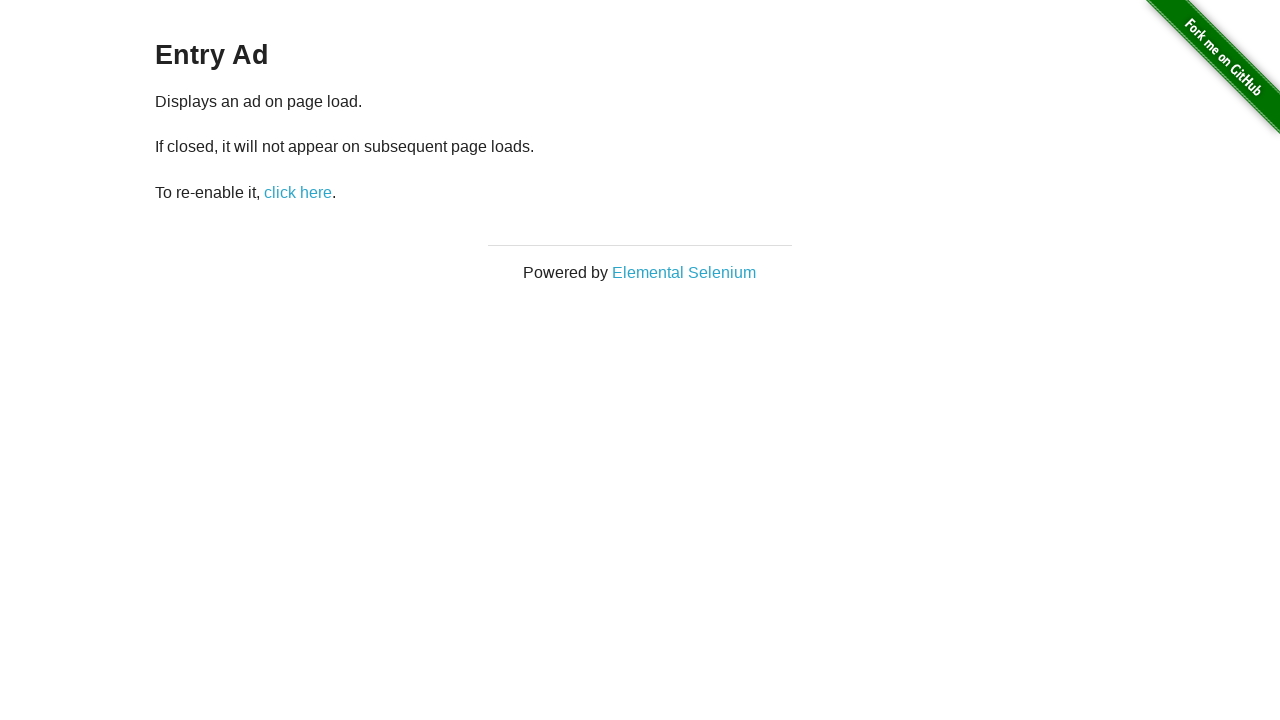

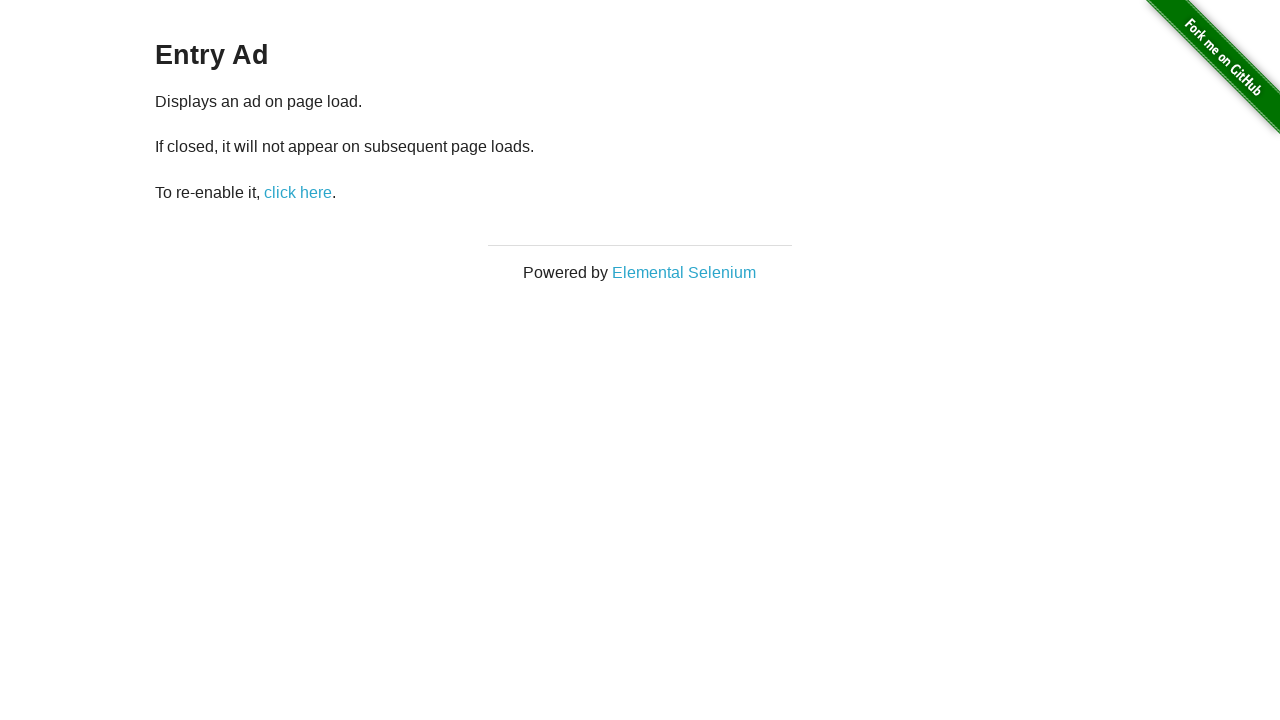